Tests clearing the complete state of all items by checking and then unchecking the toggle all checkbox

Starting URL: https://demo.playwright.dev/todomvc

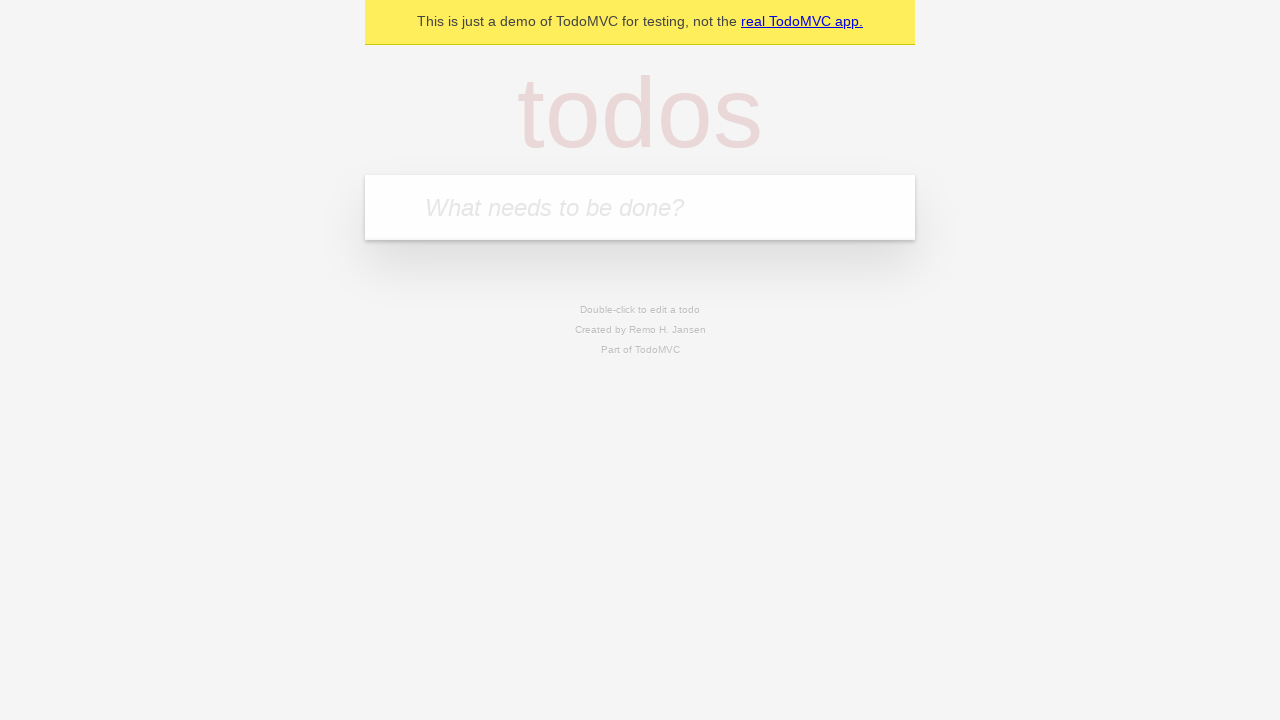

Filled input field with 'buy some cheese' on internal:attr=[placeholder="What needs to be done?"i]
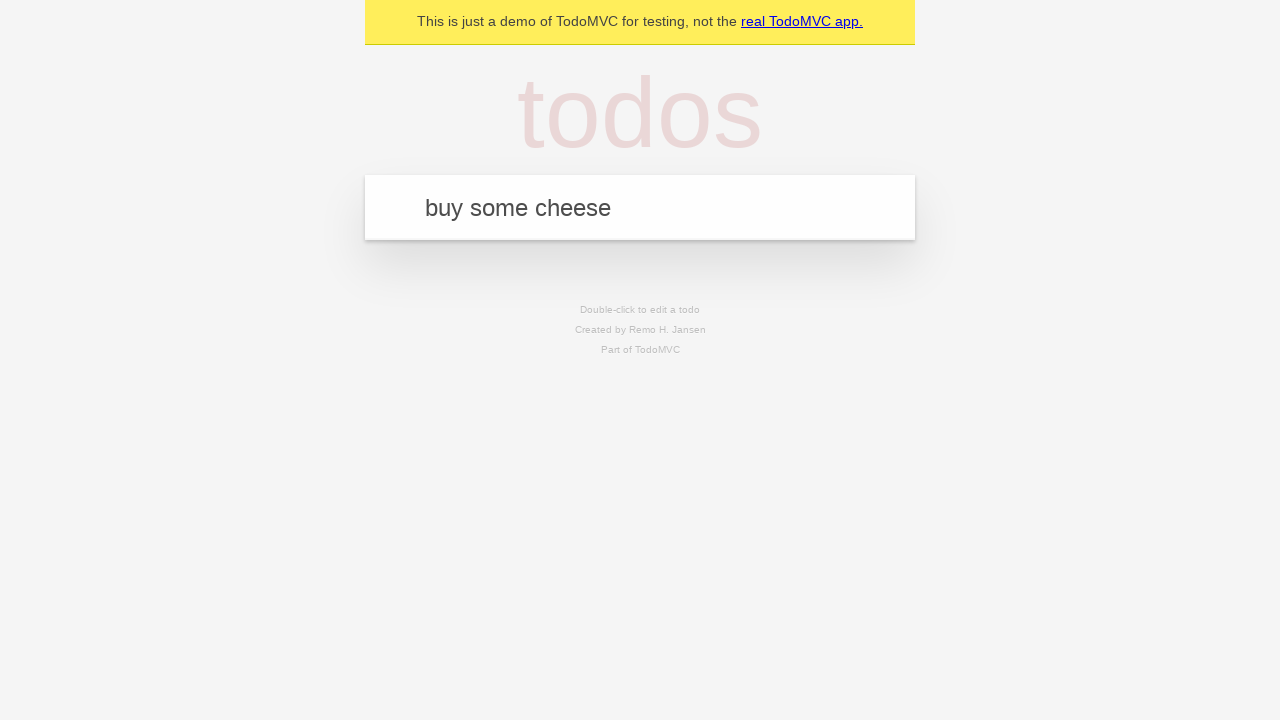

Pressed Enter to add first todo item on internal:attr=[placeholder="What needs to be done?"i]
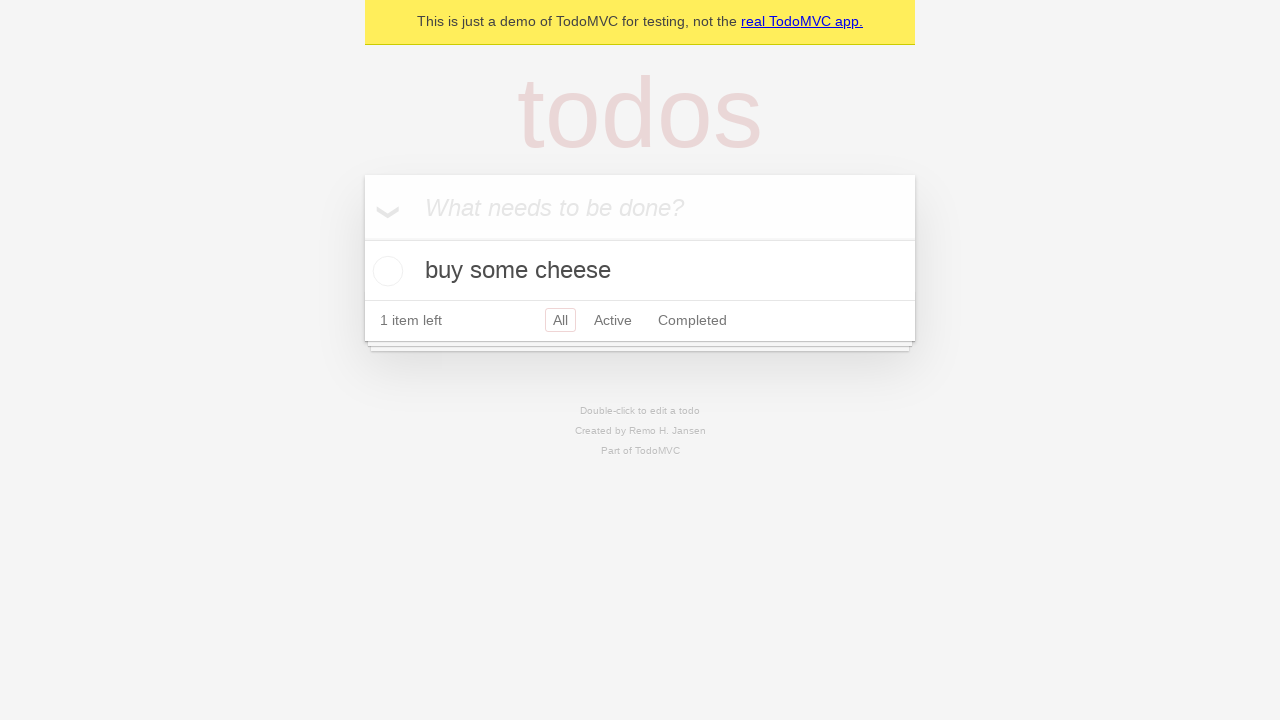

Filled input field with 'feed the cat' on internal:attr=[placeholder="What needs to be done?"i]
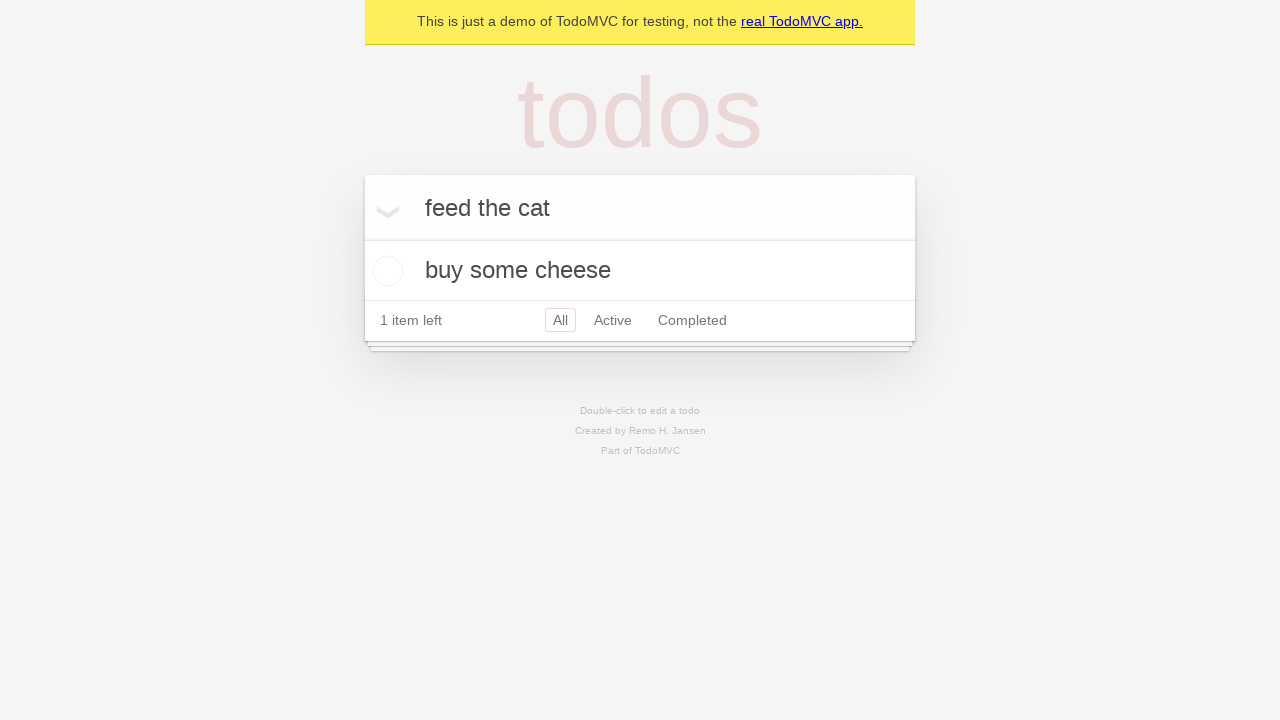

Pressed Enter to add second todo item on internal:attr=[placeholder="What needs to be done?"i]
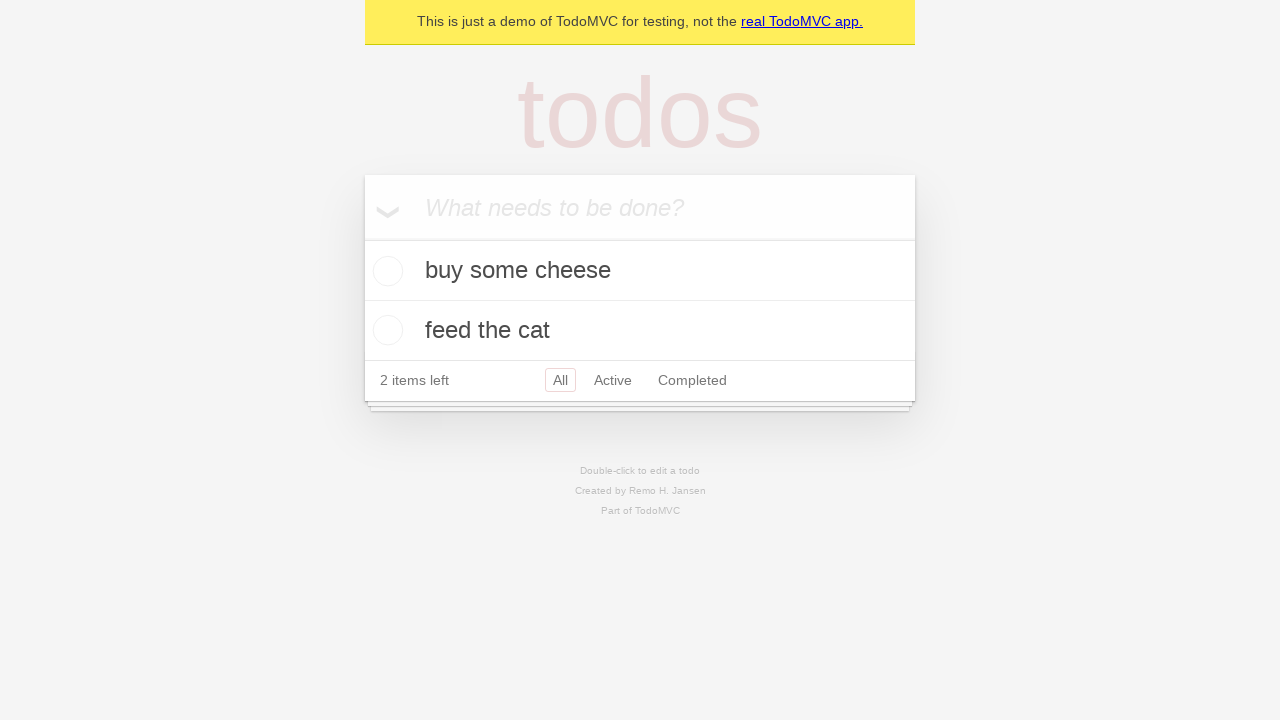

Filled input field with 'book a doctors appointment' on internal:attr=[placeholder="What needs to be done?"i]
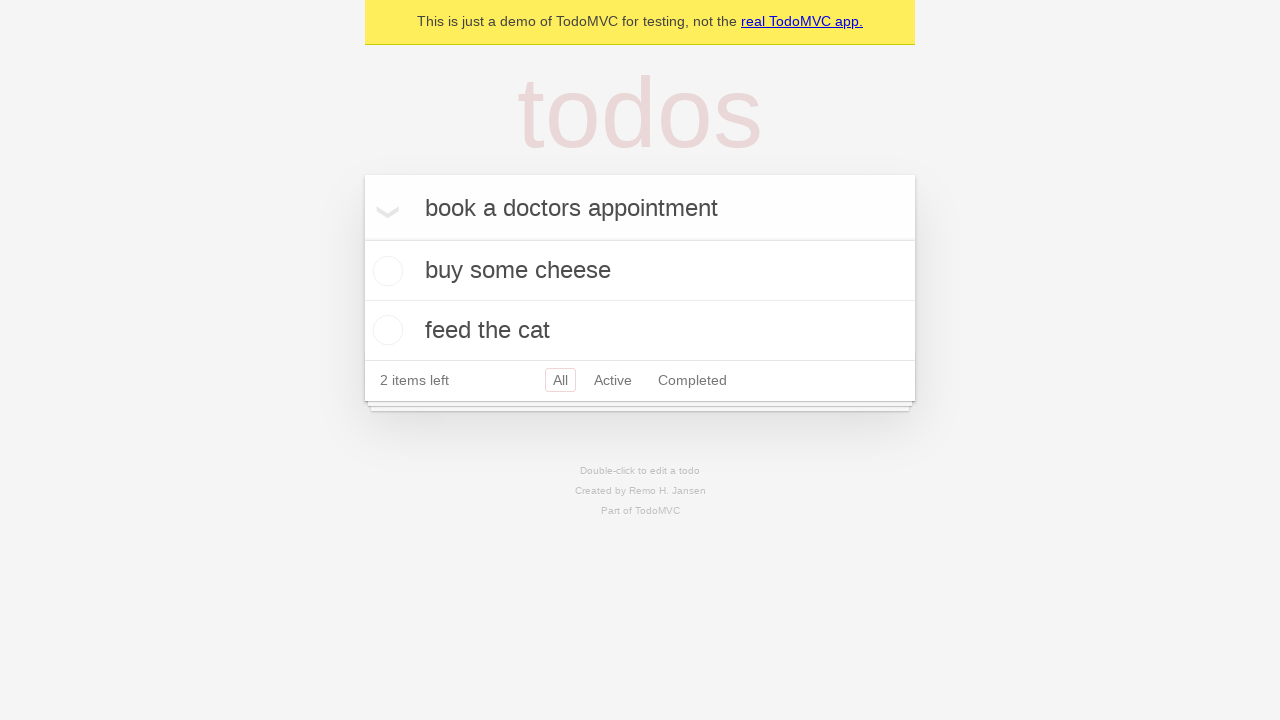

Pressed Enter to add third todo item on internal:attr=[placeholder="What needs to be done?"i]
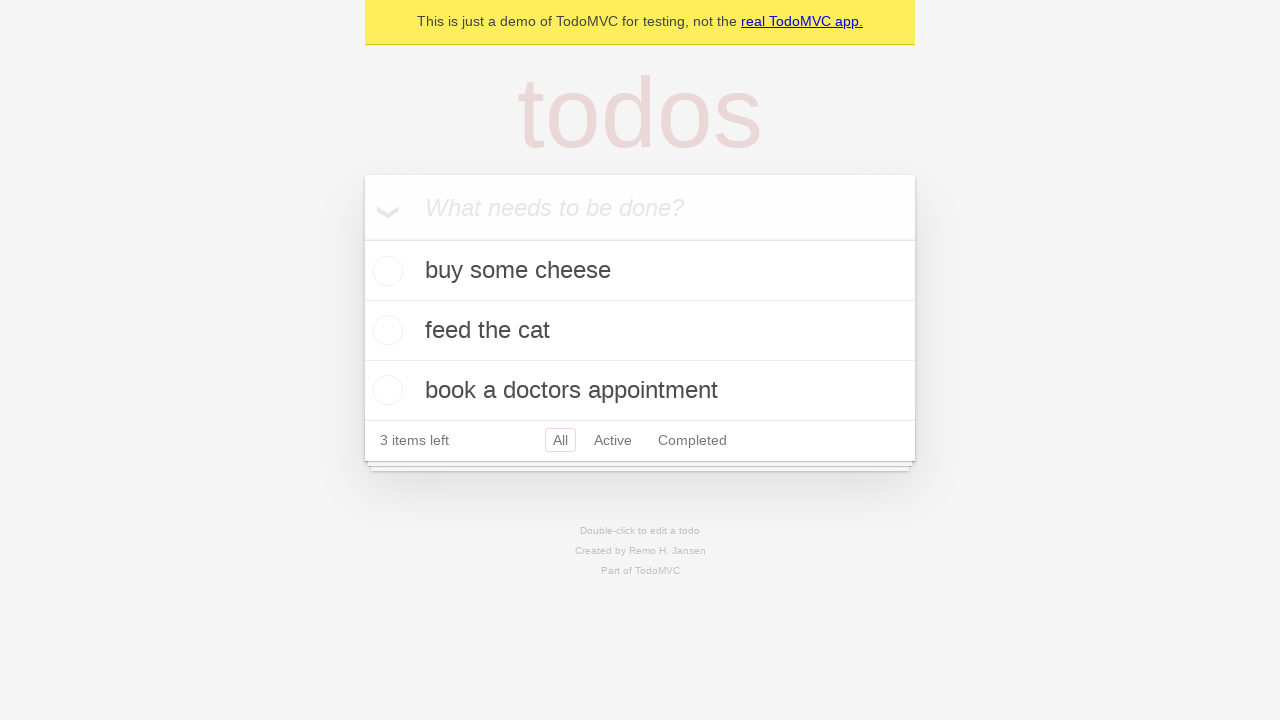

Clicked 'Mark all as complete' checkbox to check all items at (362, 238) on internal:label="Mark all as complete"i
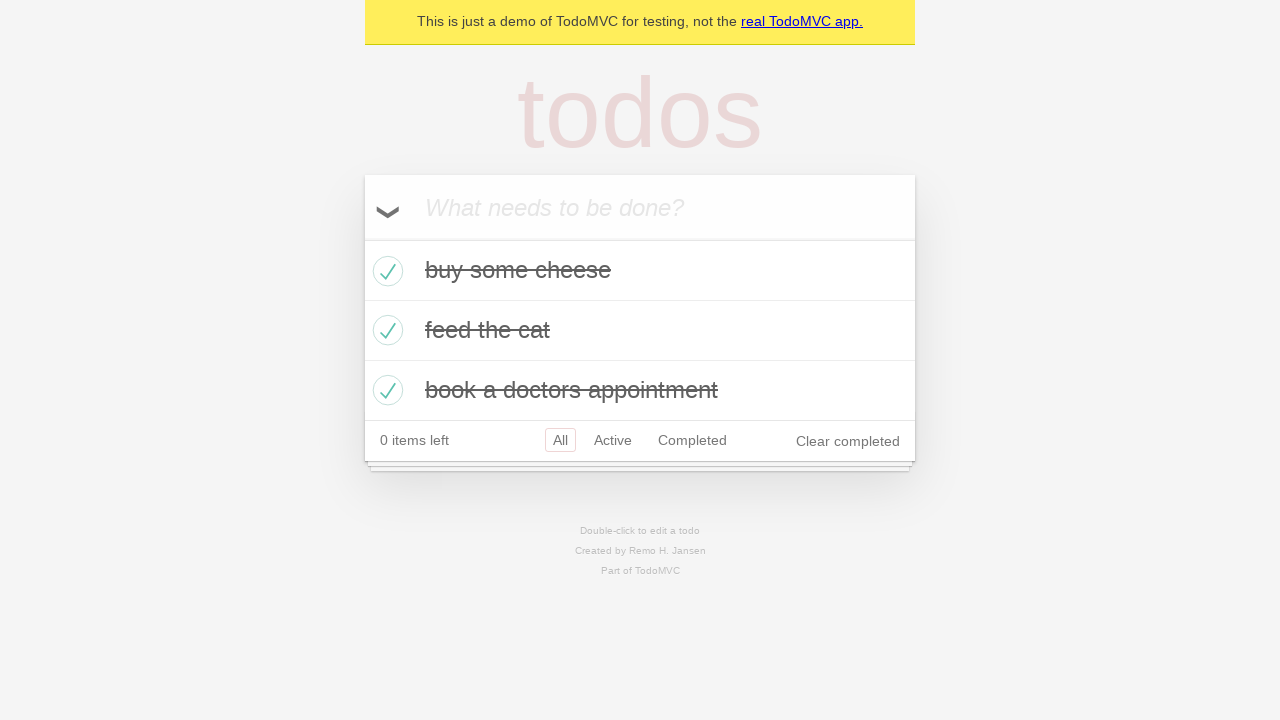

Clicked 'Mark all as complete' checkbox to uncheck all items at (362, 238) on internal:label="Mark all as complete"i
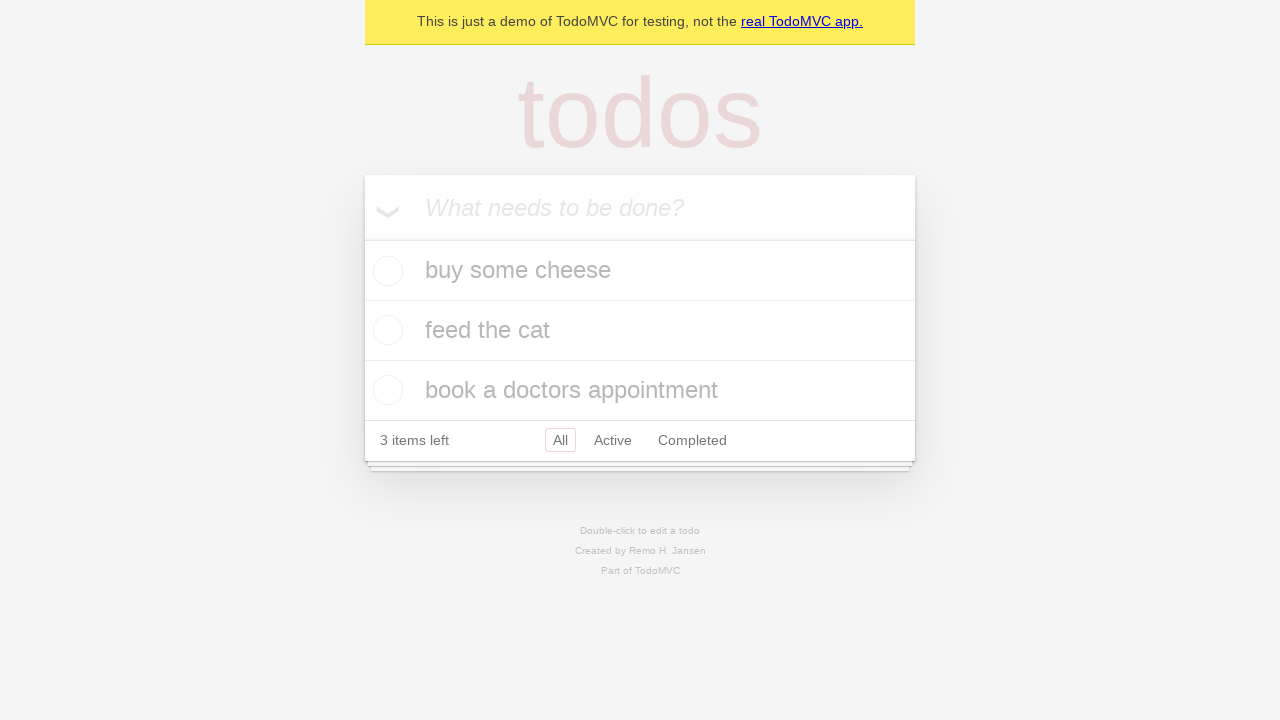

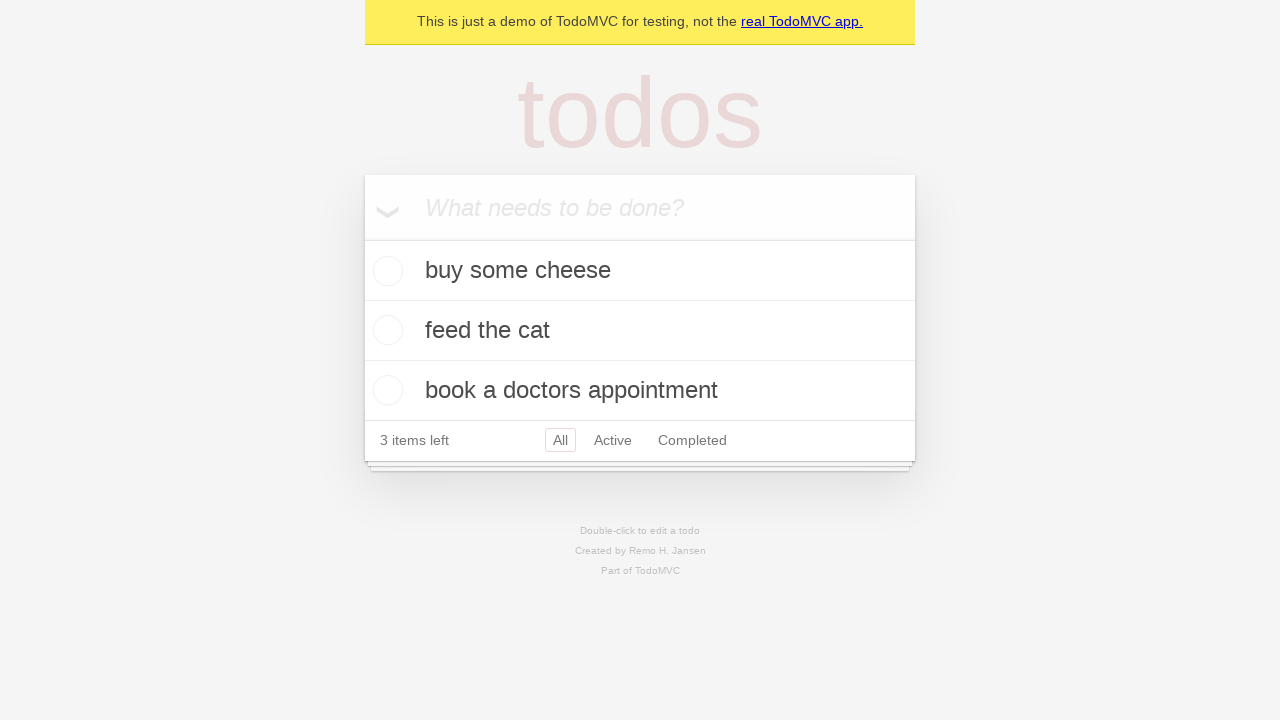